Tests the Greet-A-Cat functionality by setting a cookie, clicking on the Greet-A-Cat link, and verifying the greeting message displays correctly

Starting URL: https://cs1632.appspot.com/

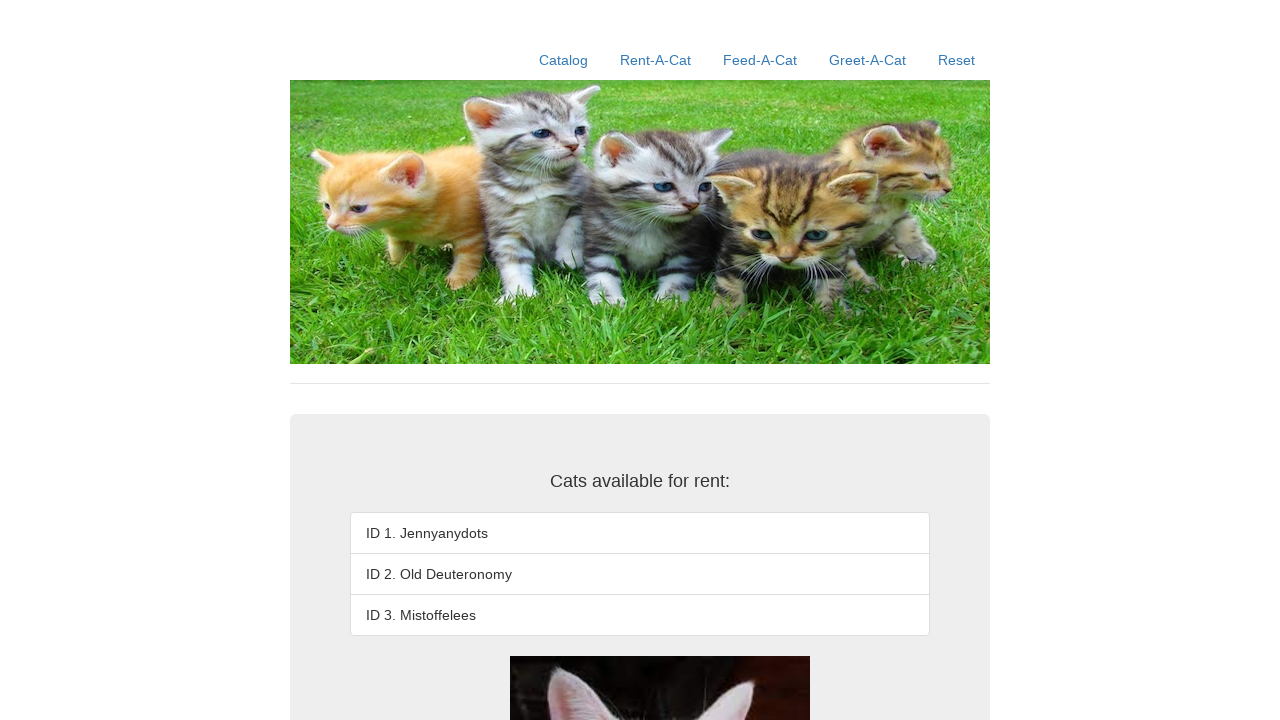

Set cookies for cat rental status (1=true, 2=false, 3=false)
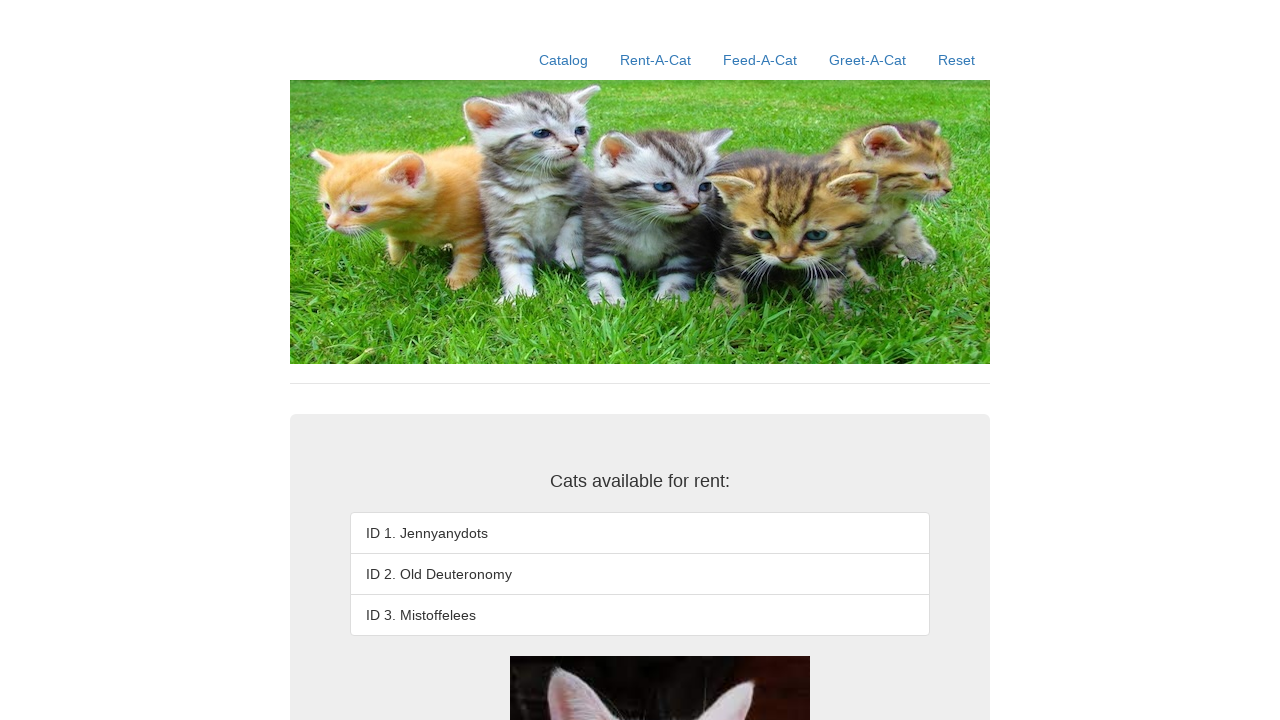

Clicked on Greet-A-Cat link at (868, 60) on xpath=//a[contains(text(),'Greet-A-Cat')]
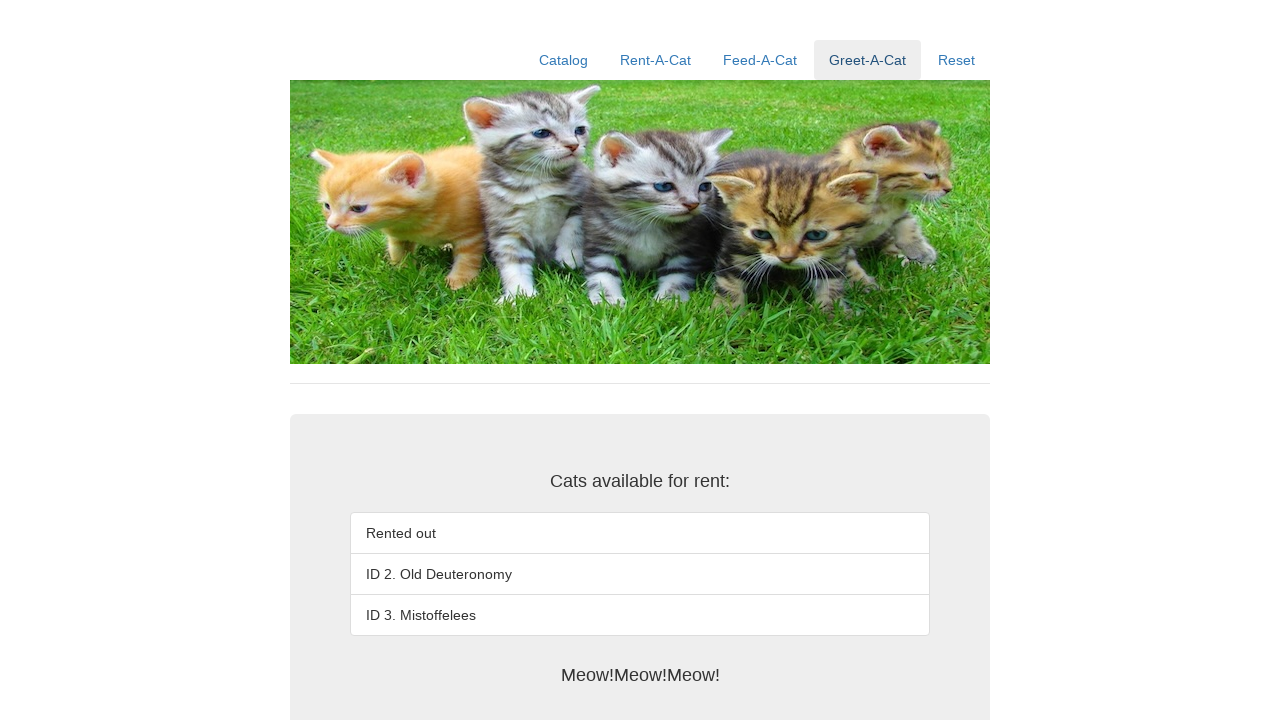

Greeting message loaded and verified
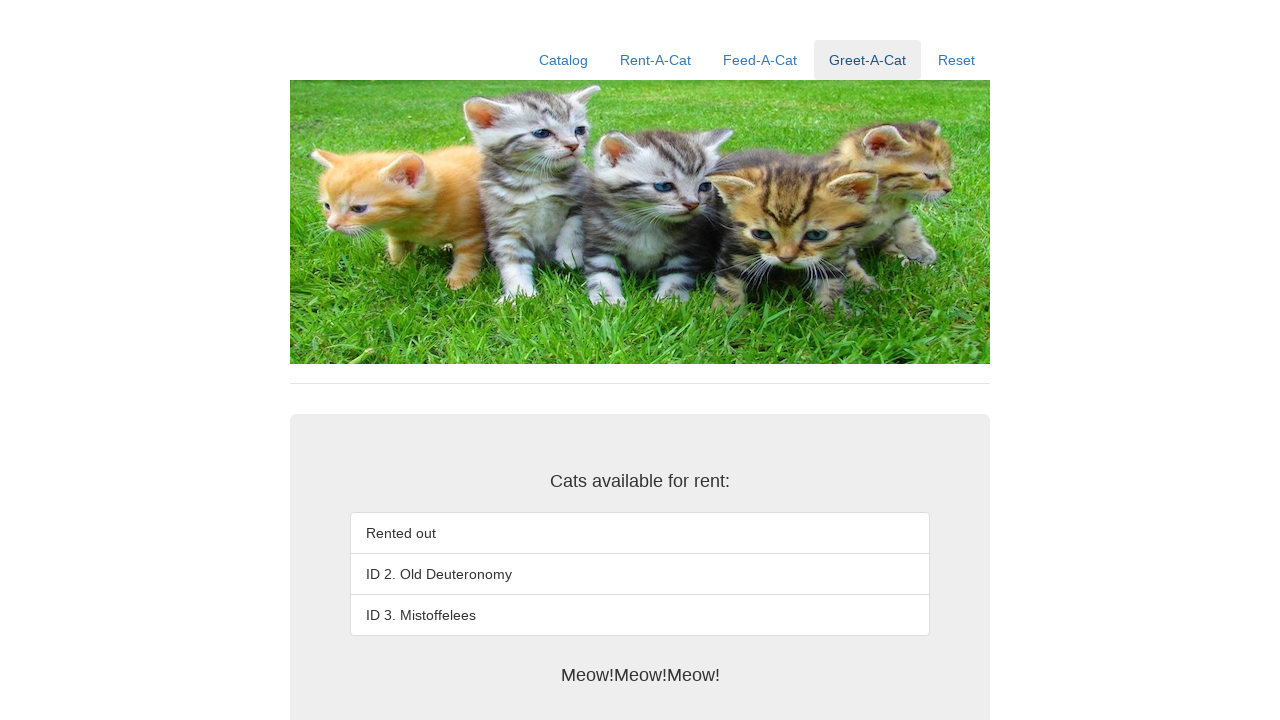

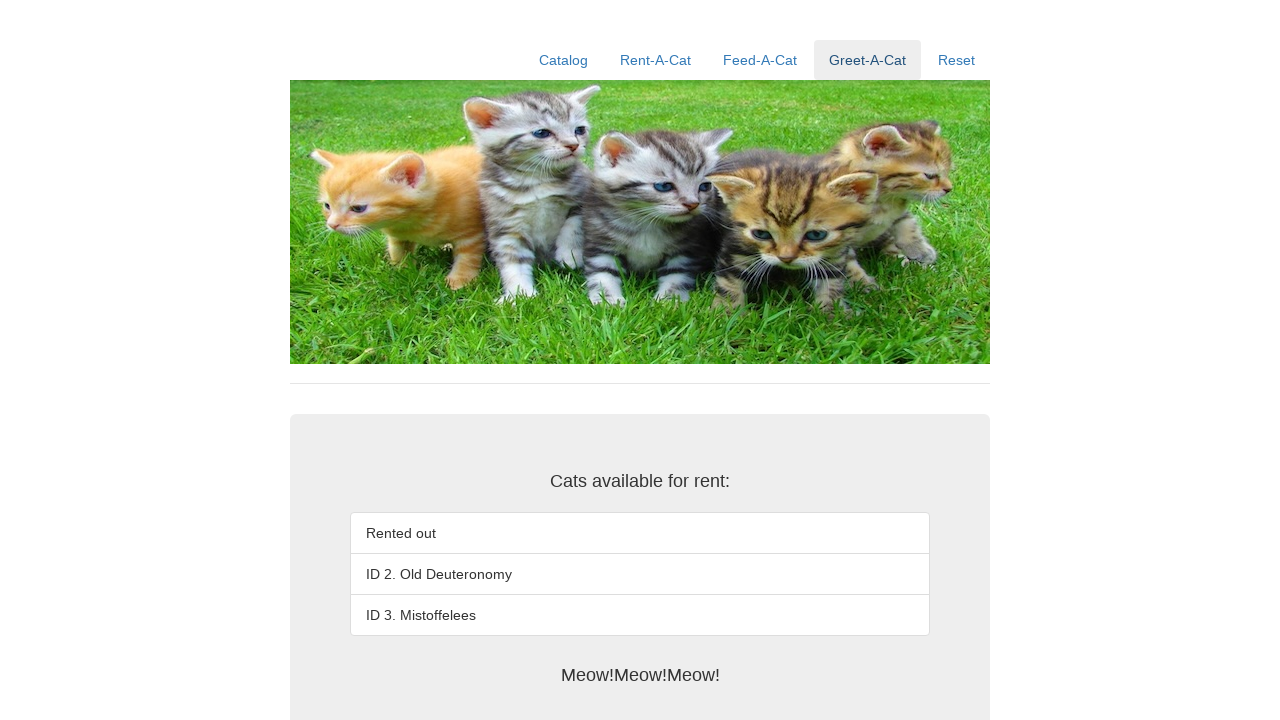